Tests the Add/Remove Elements functionality by clicking the "Add Element" button twice, verifying two delete buttons appear, then clicking both delete buttons and verifying they are removed.

Starting URL: https://the-internet.herokuapp.com/add_remove_elements/

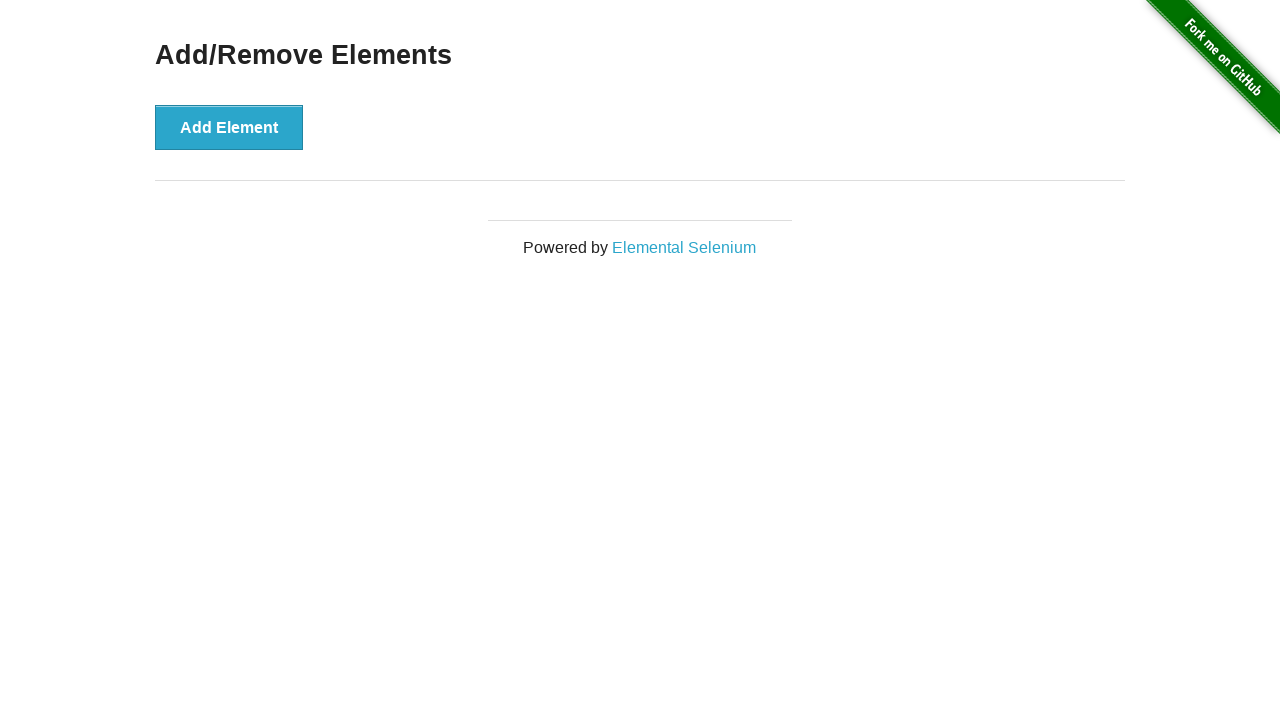

Clicked 'Add Element' button using CSS selector at (229, 127) on button[onclick='addElement()']
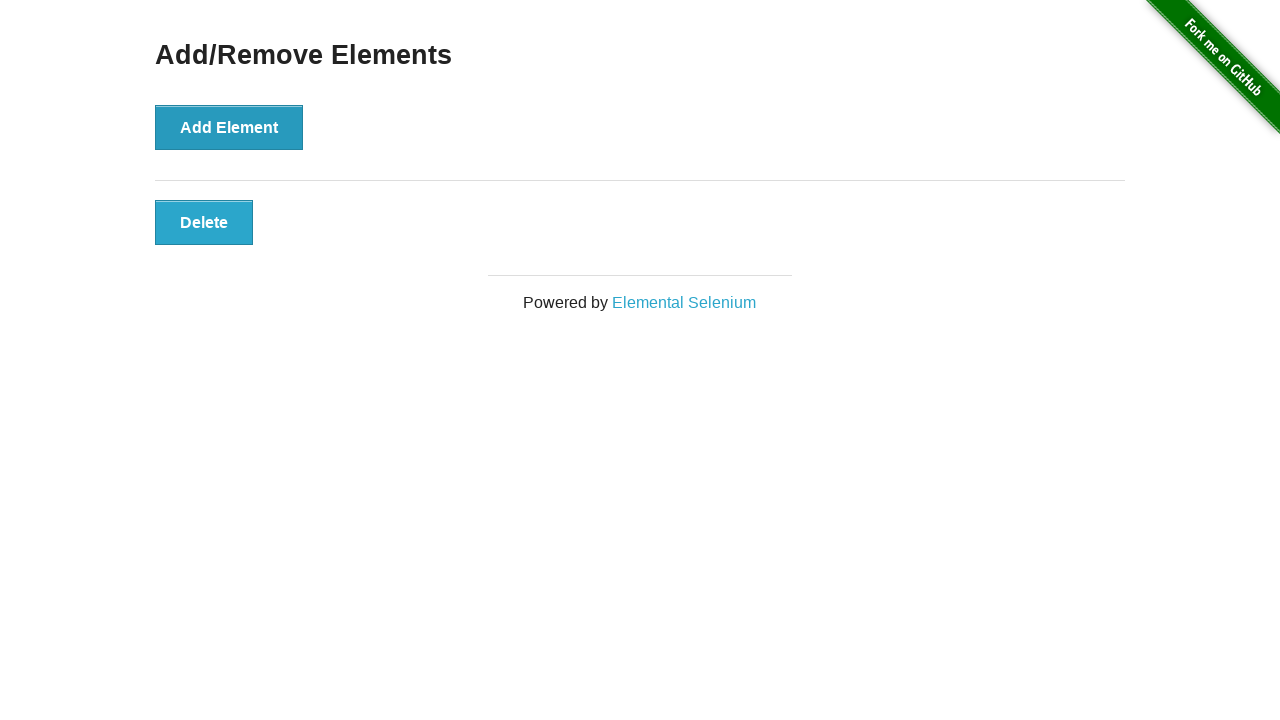

Clicked 'Add Element' button again using XPath at (229, 127) on xpath=//div[contains(@class,'example')]/button
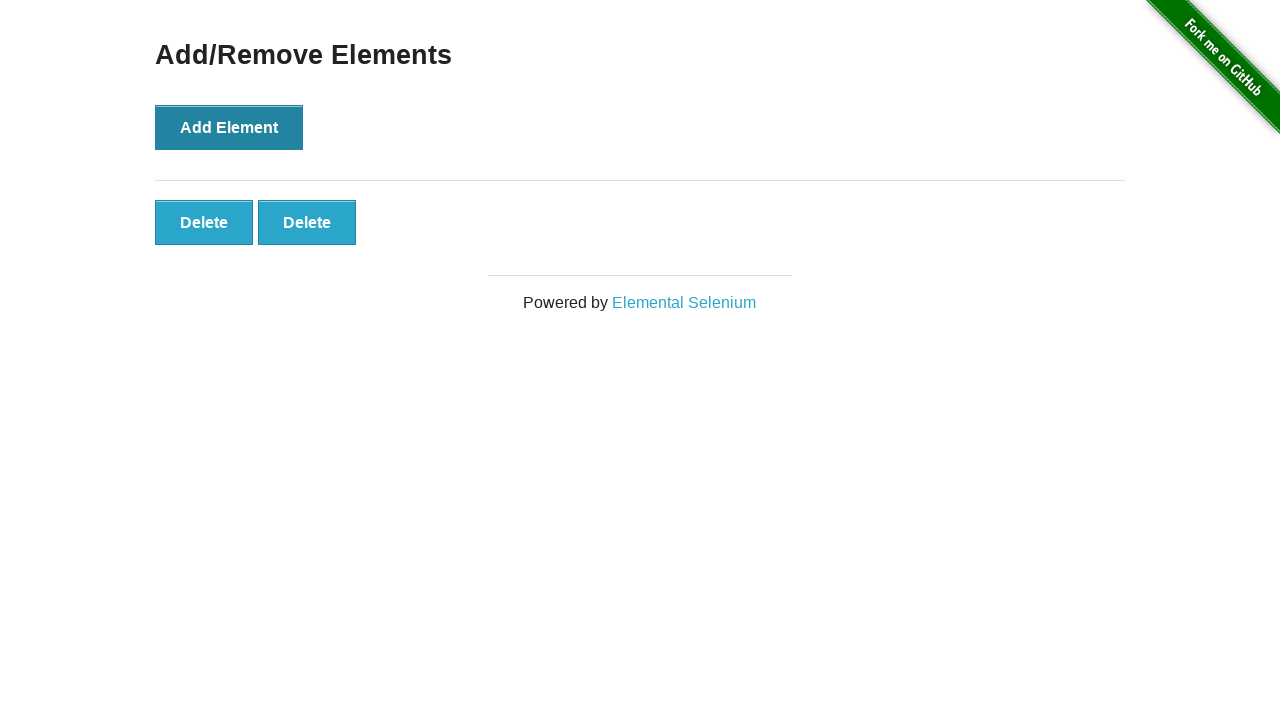

Located delete buttons on the page
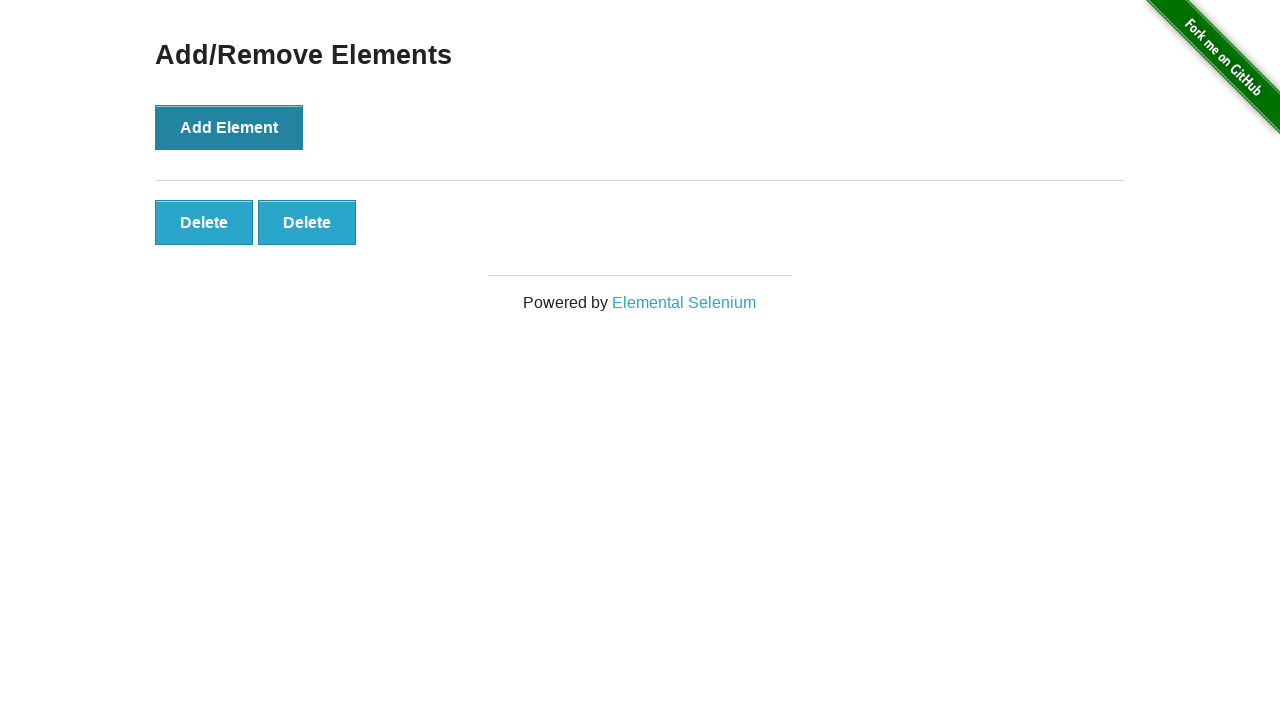

Verified that two delete buttons appeared
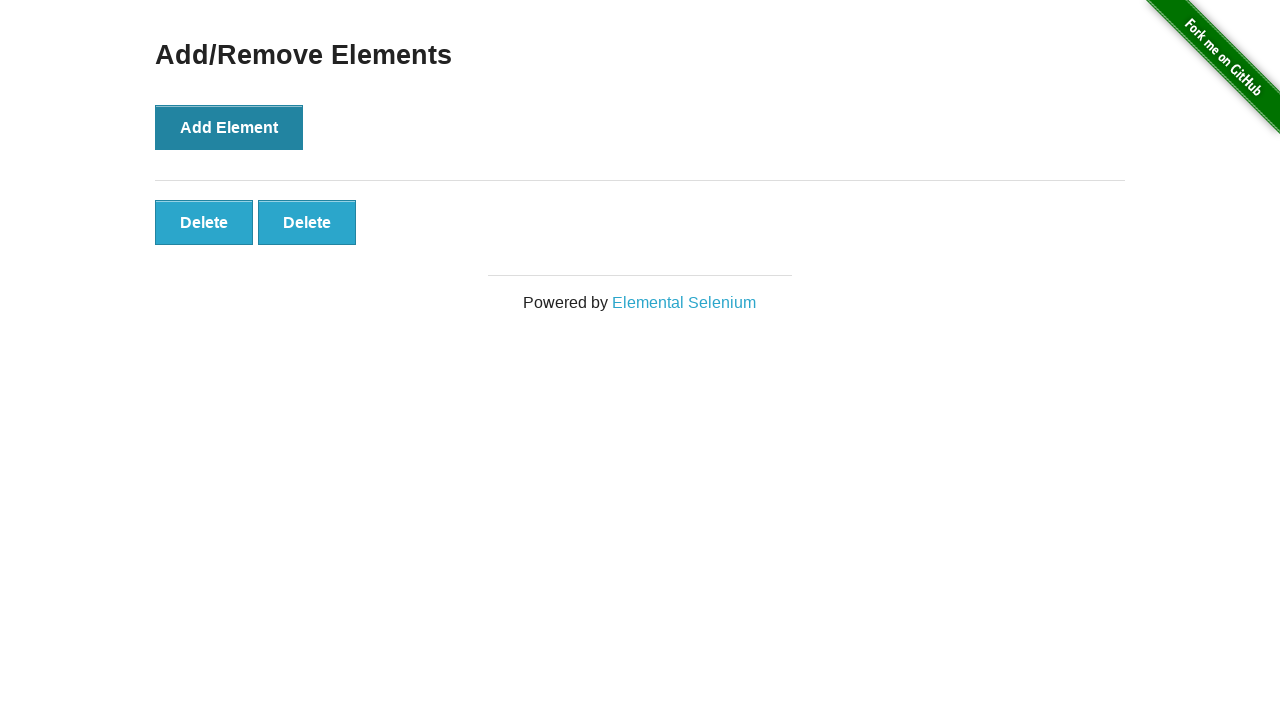

Clicked first delete button to remove it at (204, 222) on button.added-manually >> nth=0
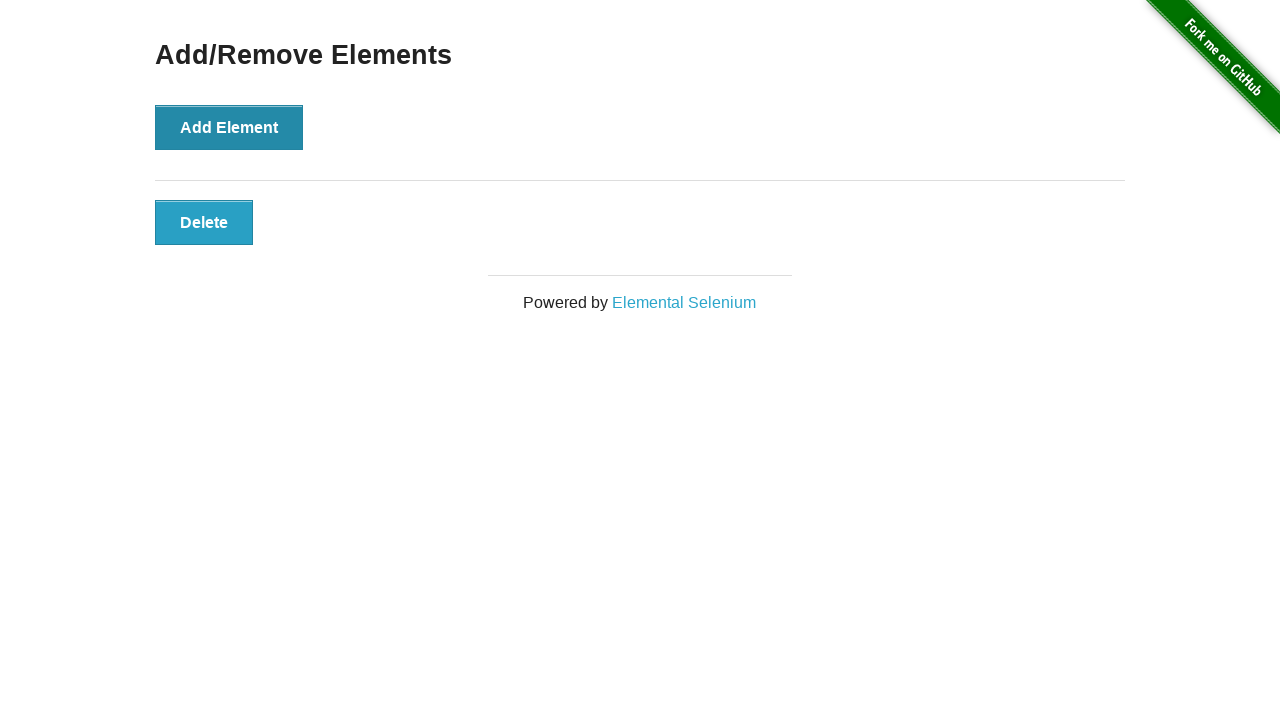

Clicked second delete button to remove it at (204, 222) on button.added-manually >> nth=0
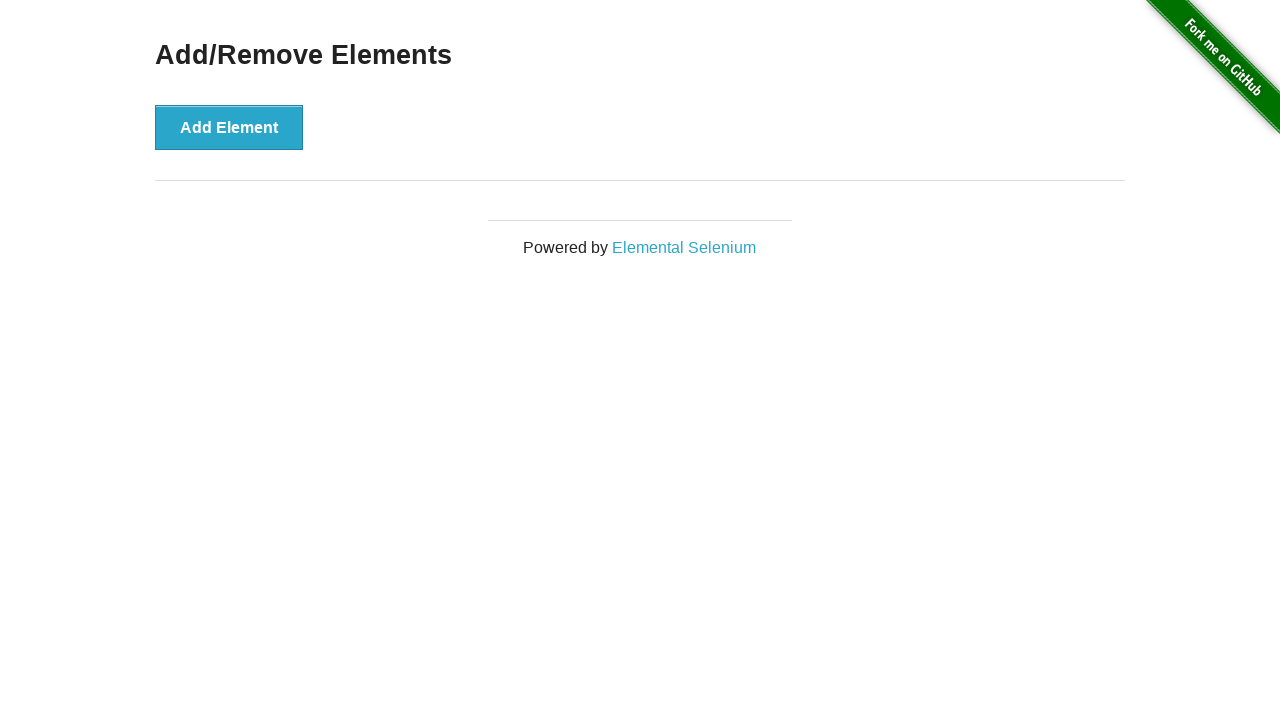

Verified that all delete buttons have been removed
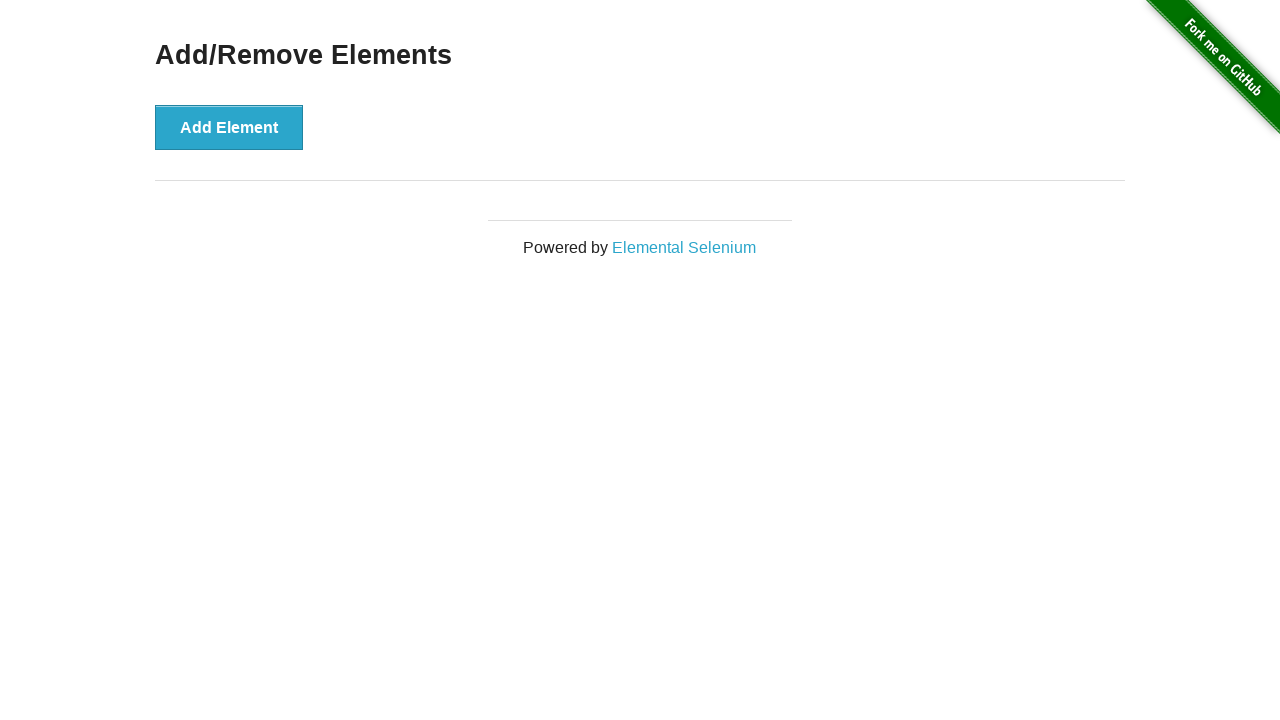

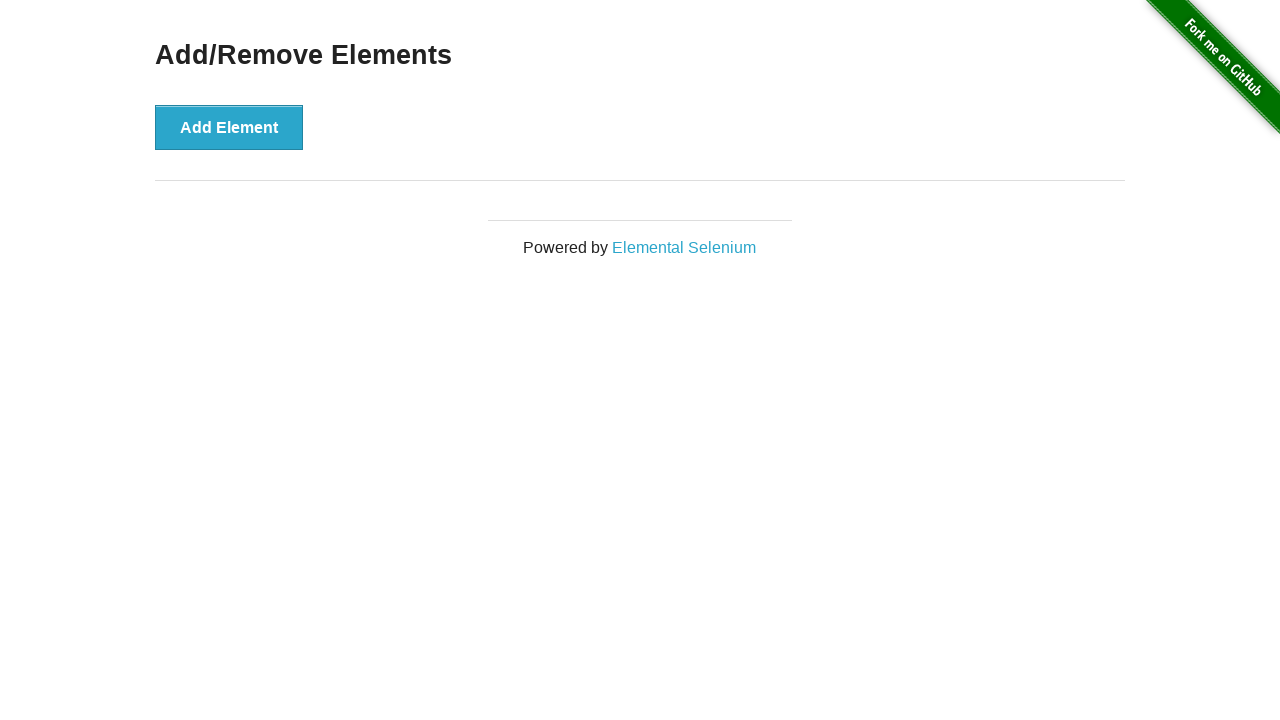